Verifies the Explore button navigates to the explore page and checks the page content

Starting URL: https://ancabota09.wixsite.com/intern

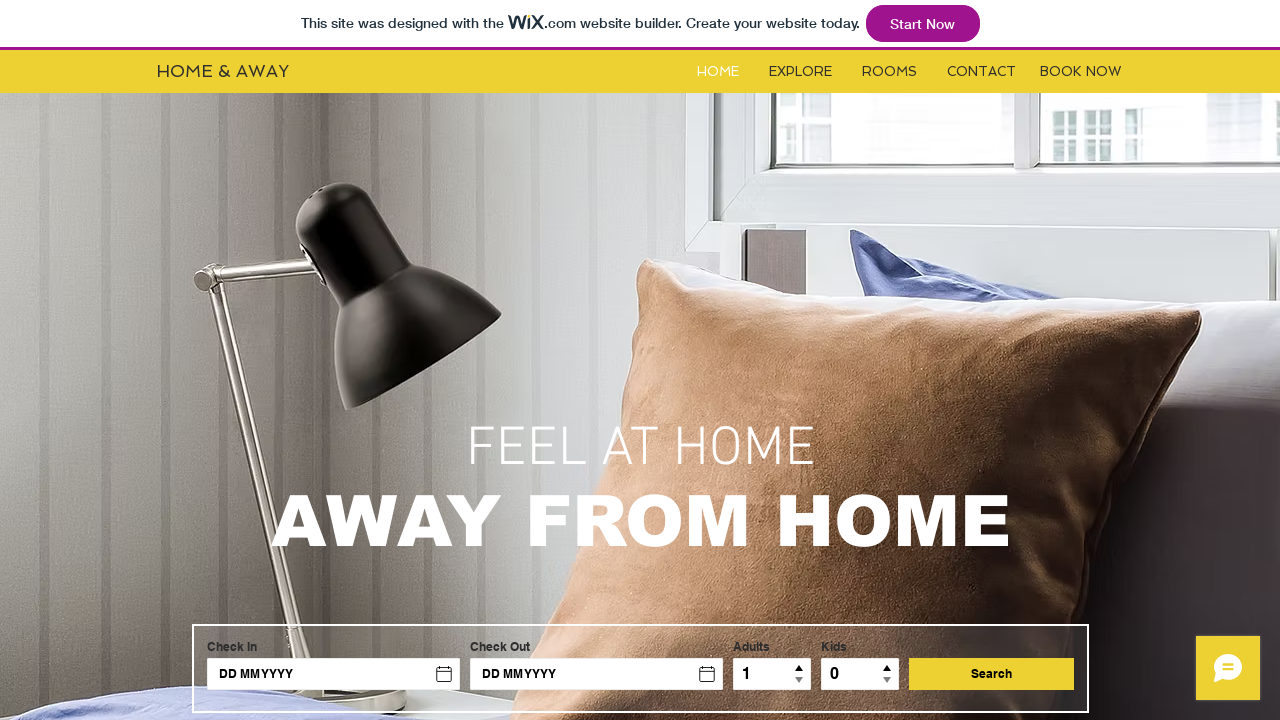

Clicked Explore button at (800, 72) on #i6kl732v1label
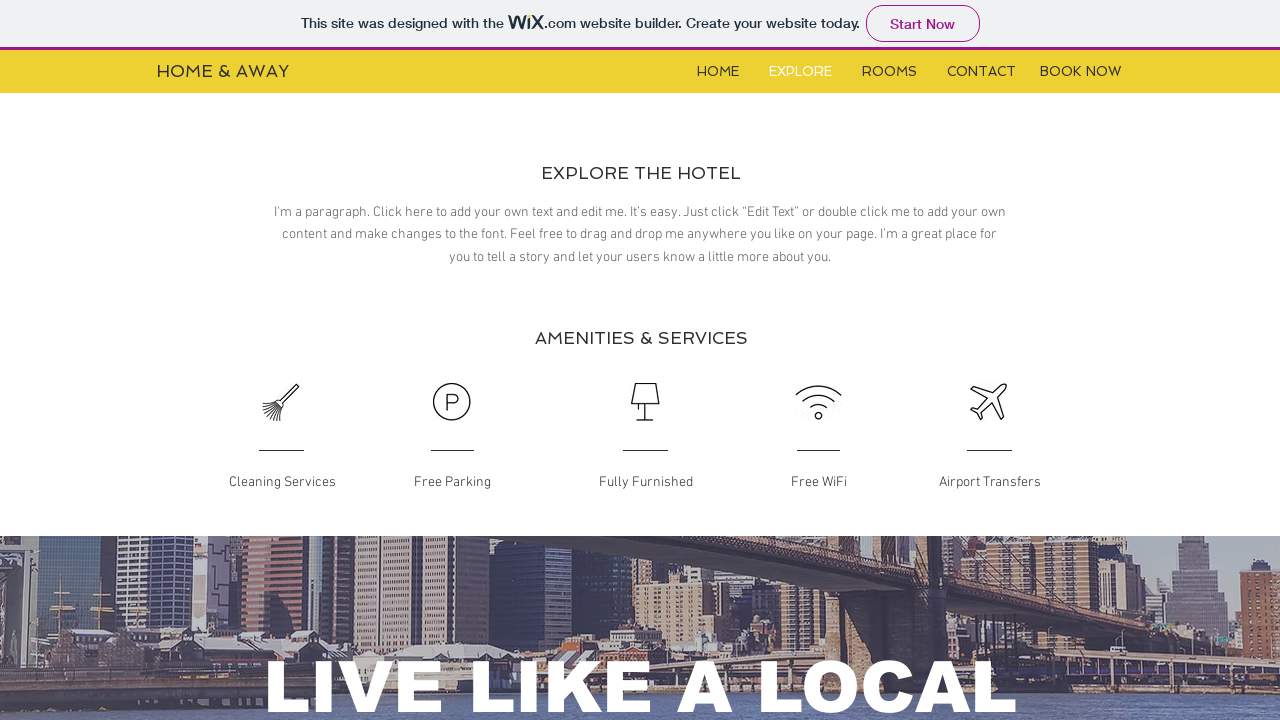

Navigated to explore page
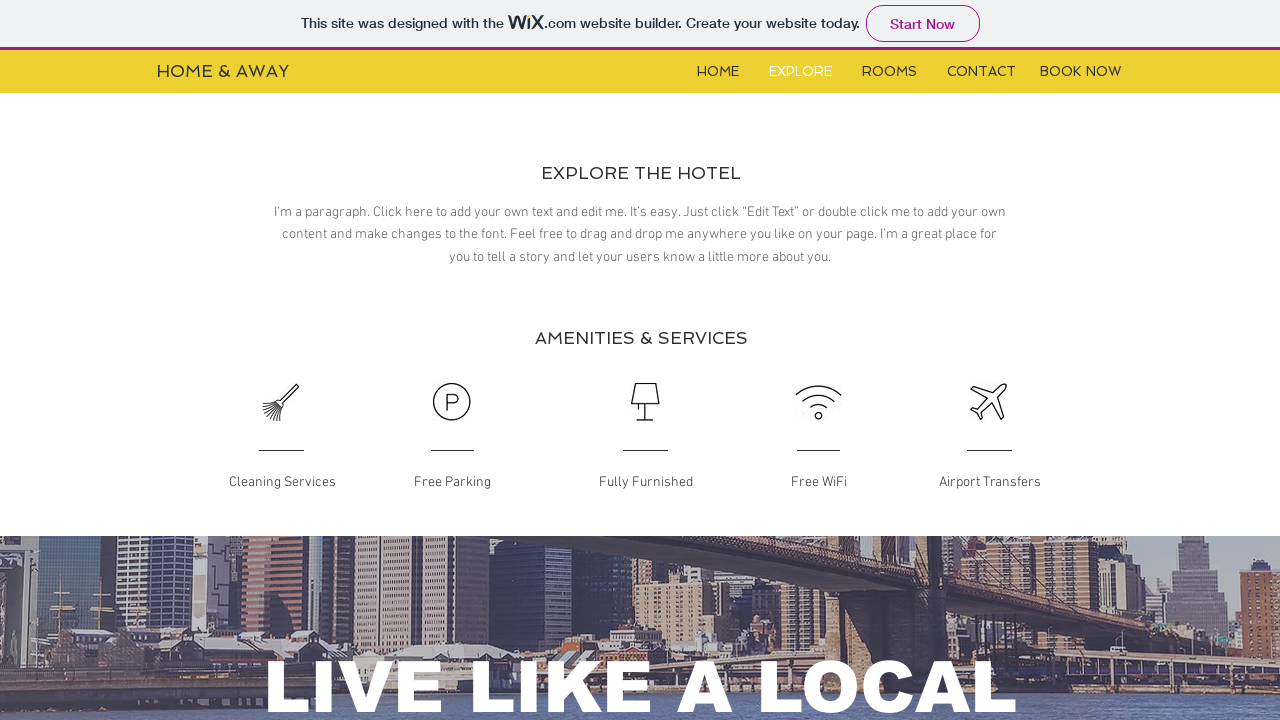

Explore page content loaded and verified
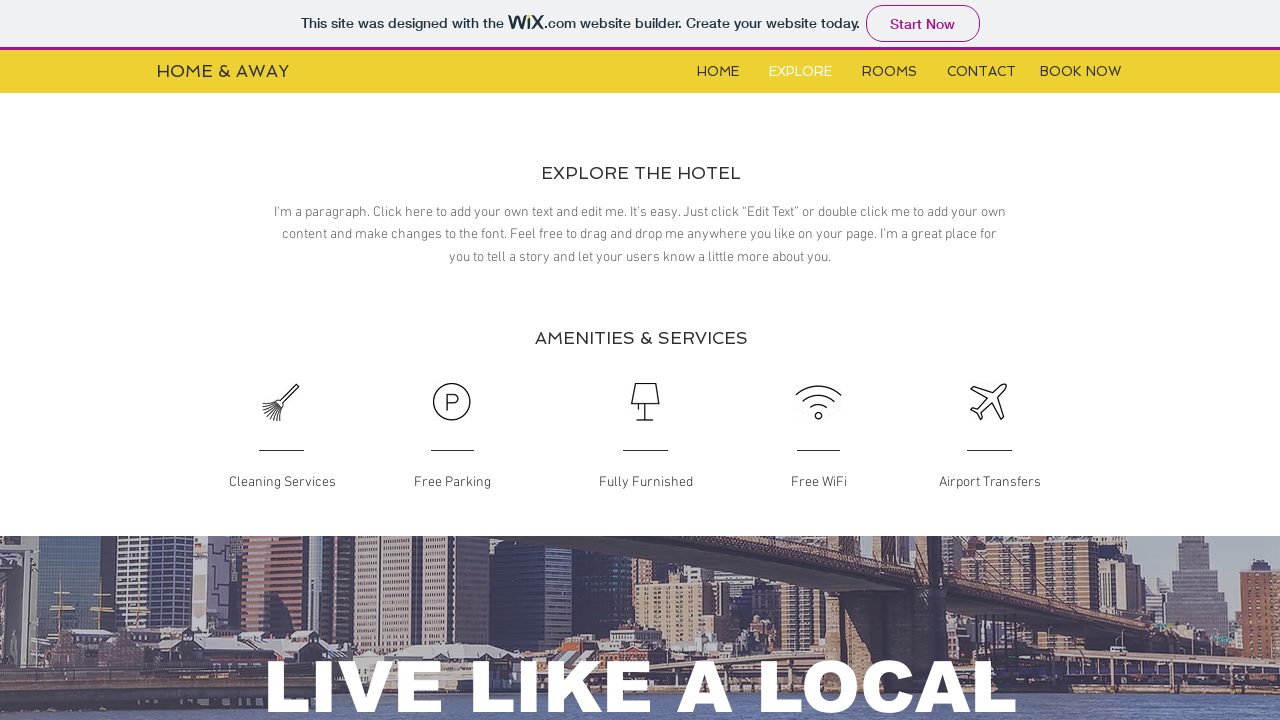

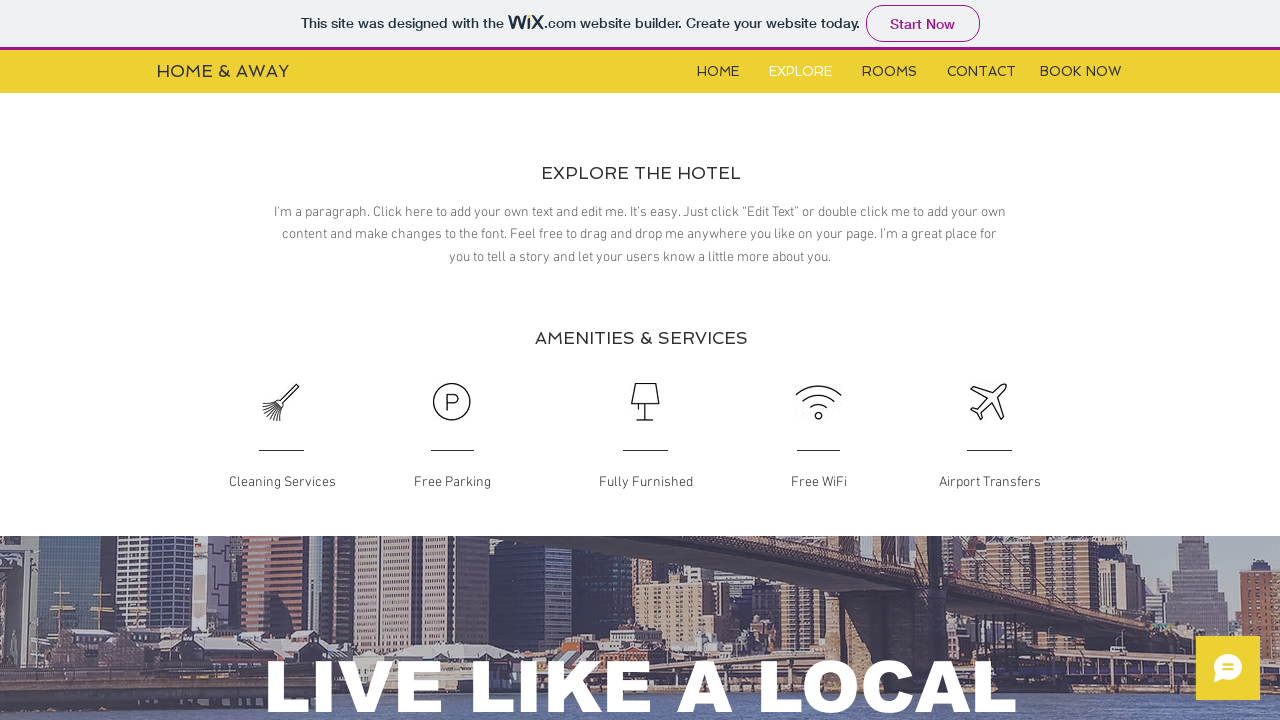